Tests search functionality on rp5.ru weather website by searching for "Тула" and verifying search results page appears

Starting URL: https://rp5.ru

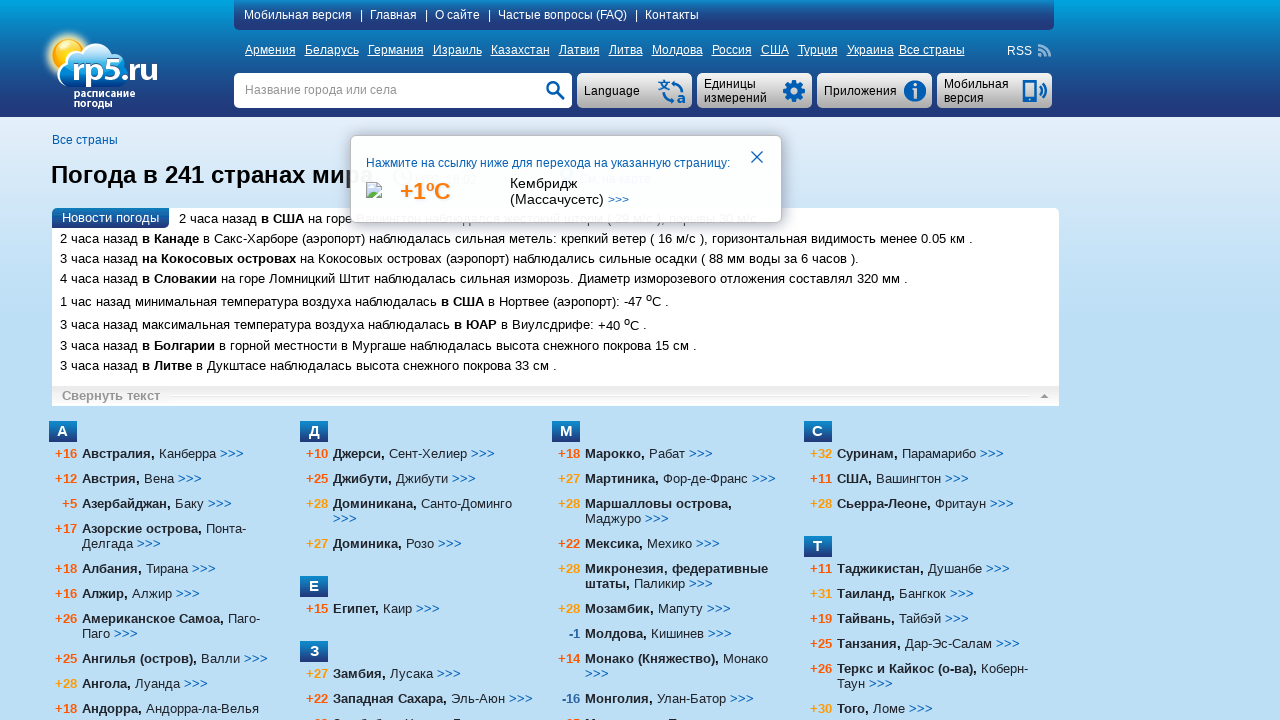

Filled search field with 'Тула' on input[name='searchStr']
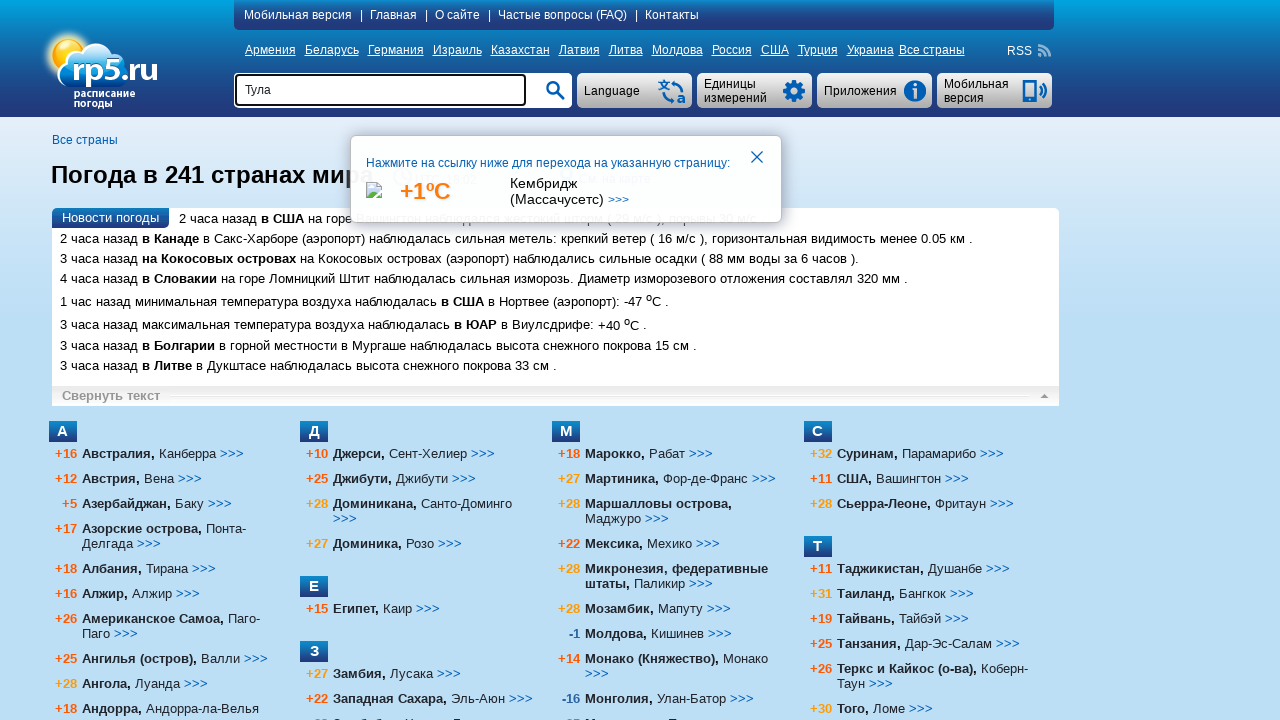

Pressed Enter to submit search for 'Тула' on input[name='searchStr']
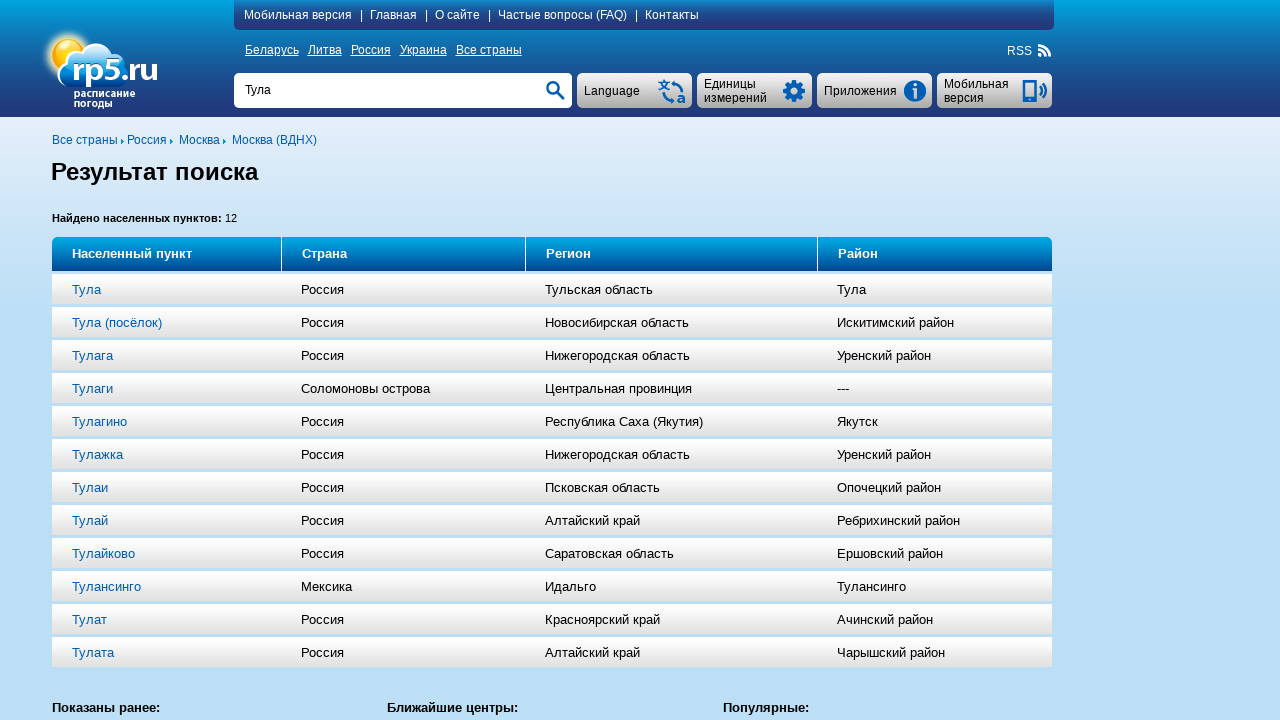

Search results page loaded with heading element visible
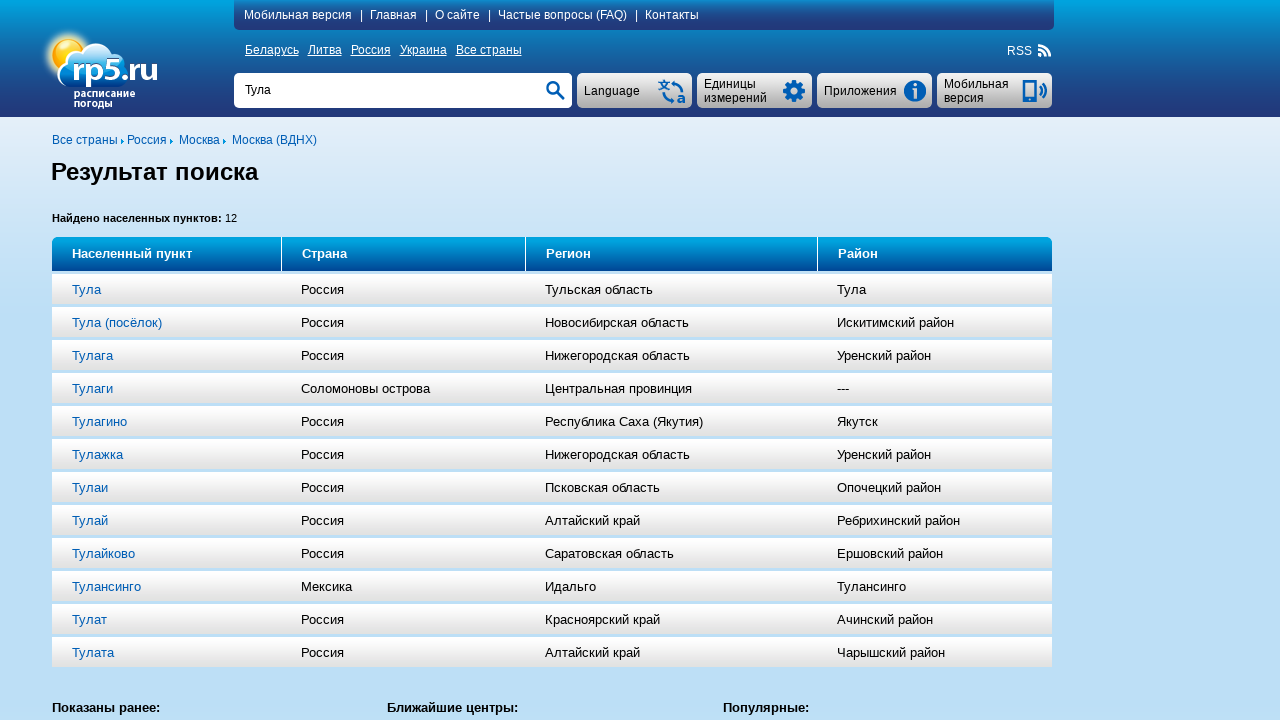

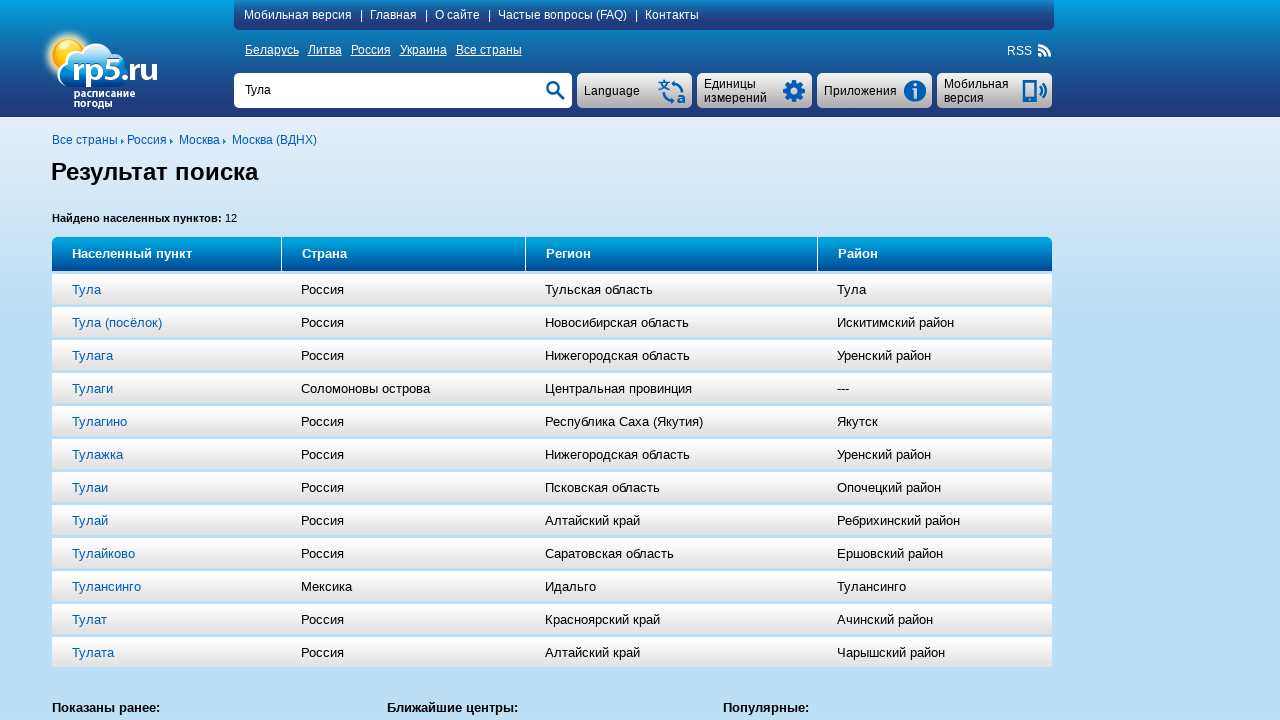